Tests multiple window/tab handling by clicking a link that opens a new page, validating the heading on the new page, closing it, then switching back to the original page and interacting with an input field.

Starting URL: https://rahulshettyacademy.com/loginpagePractise/

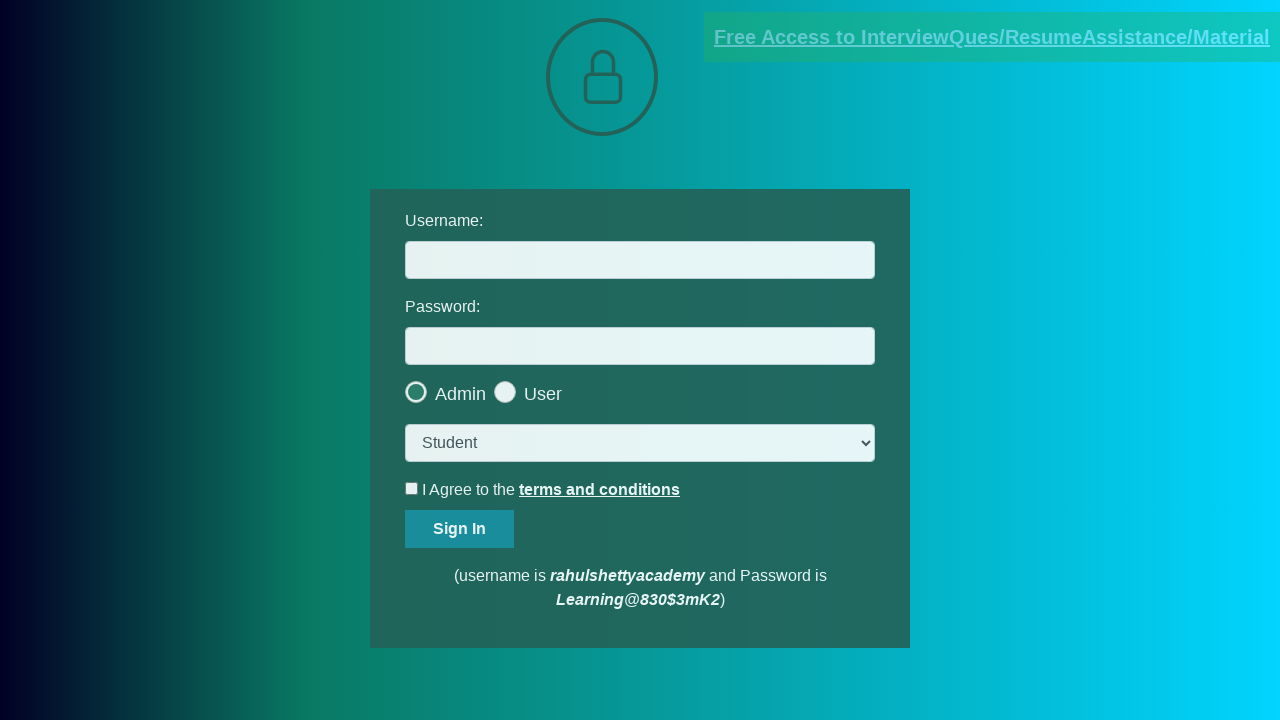

Waited for documents-request link to be visible
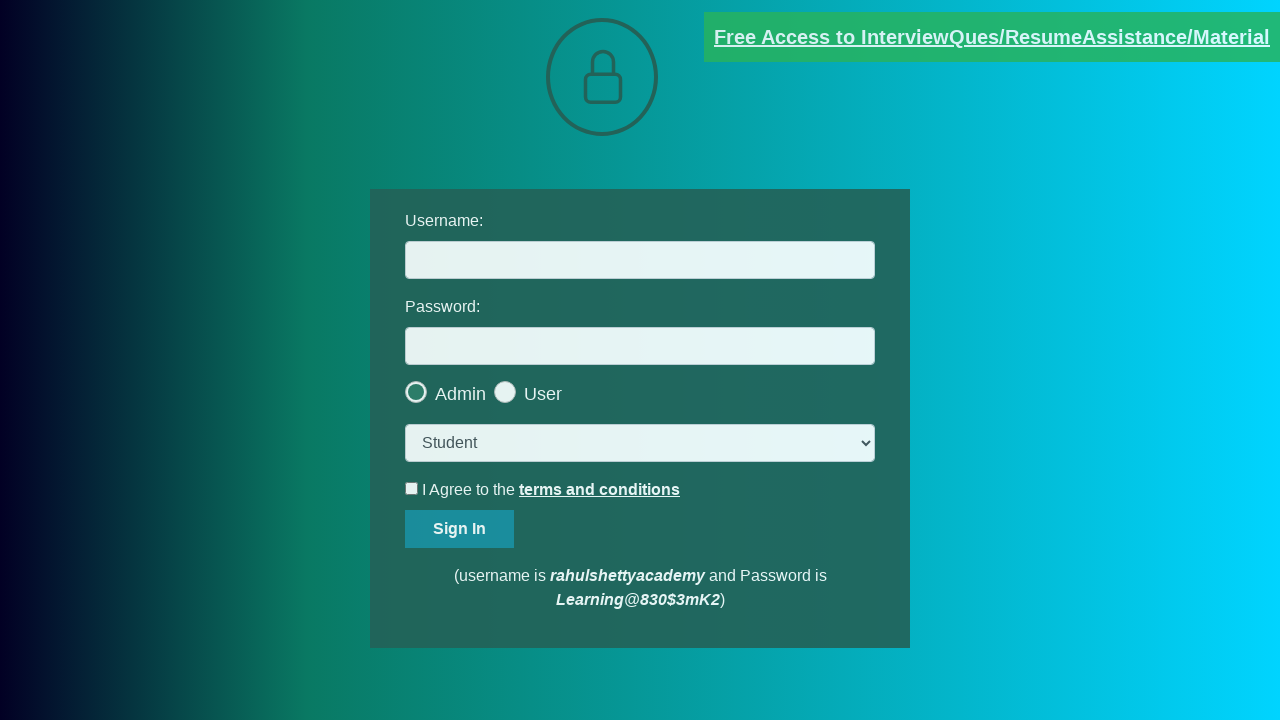

Clicked documents-request link to open new page at (992, 37) on xpath=//a[contains(@href, 'documents-request')]
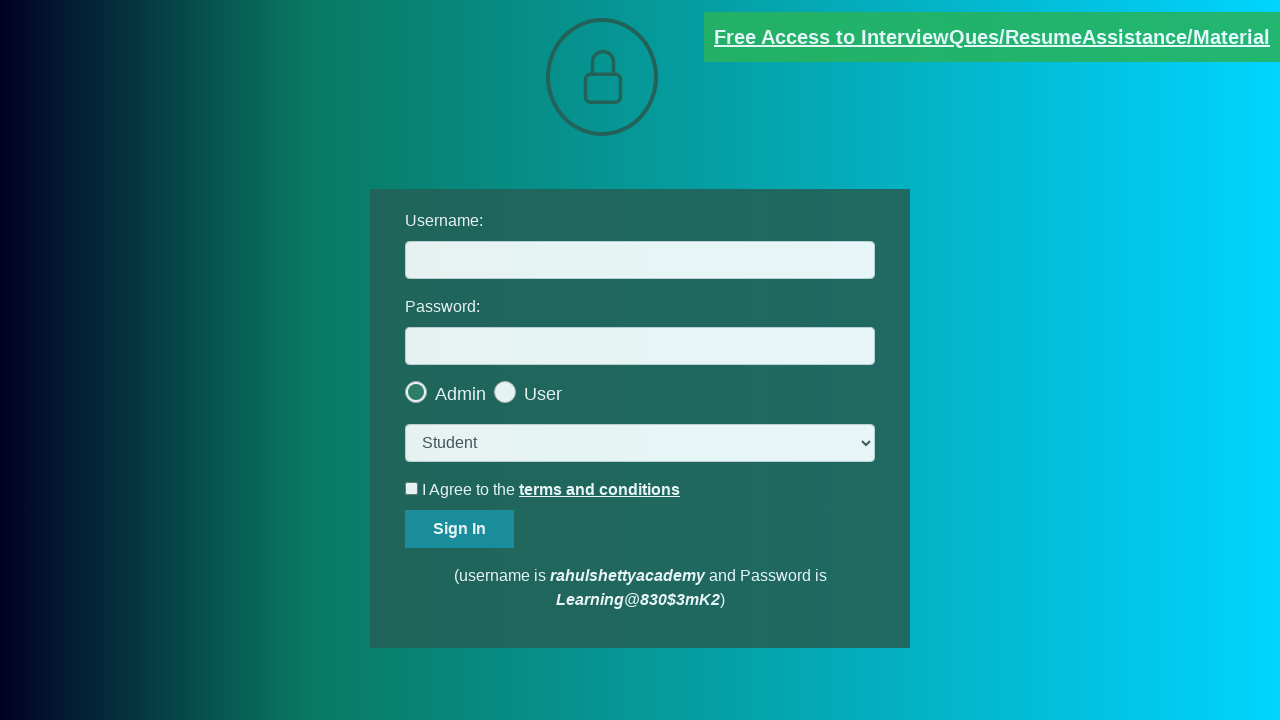

New page loaded completely
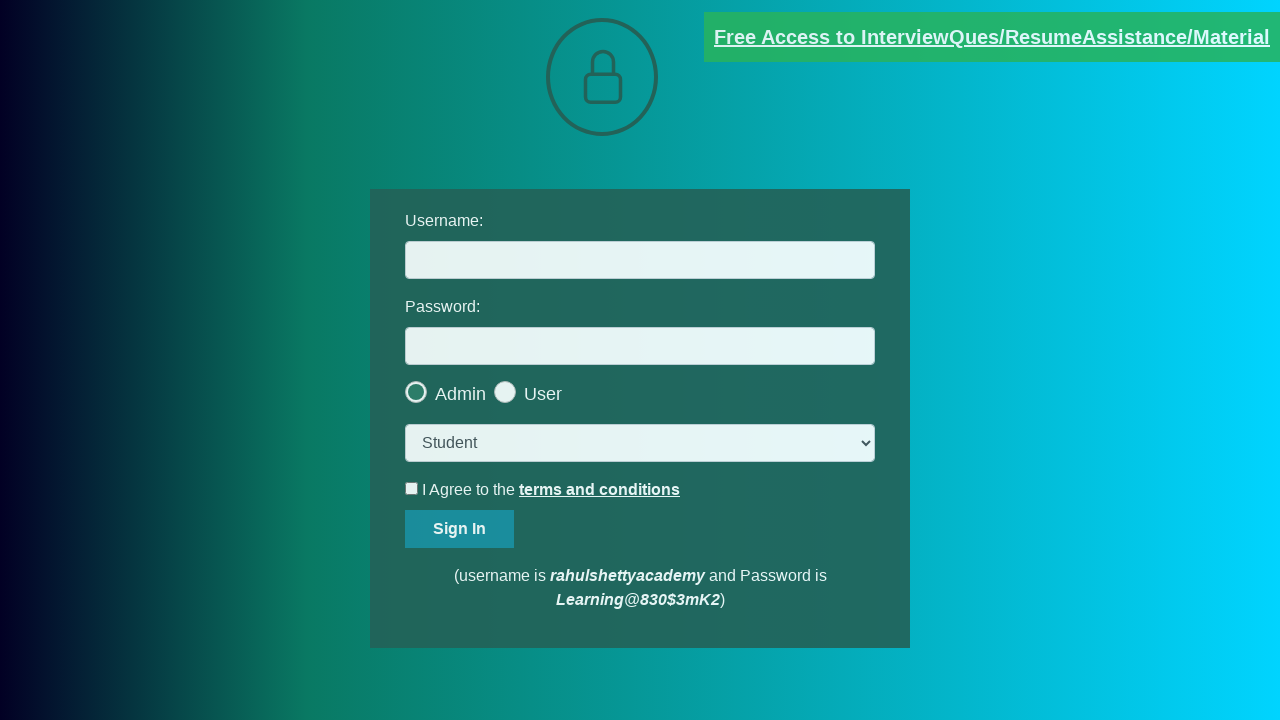

Retrieved heading text from new page: 'DOCUMENTS REQUEST'
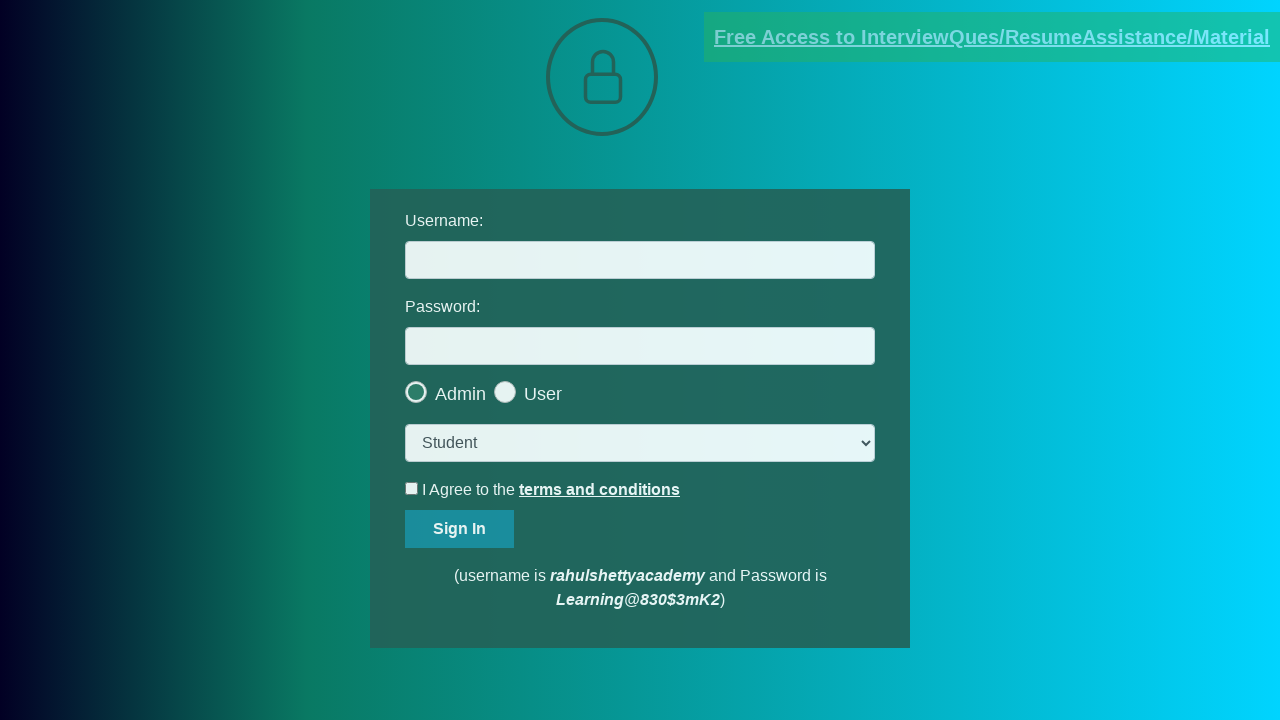

Validated heading text matches expected 'DOCUMENTS REQUEST'
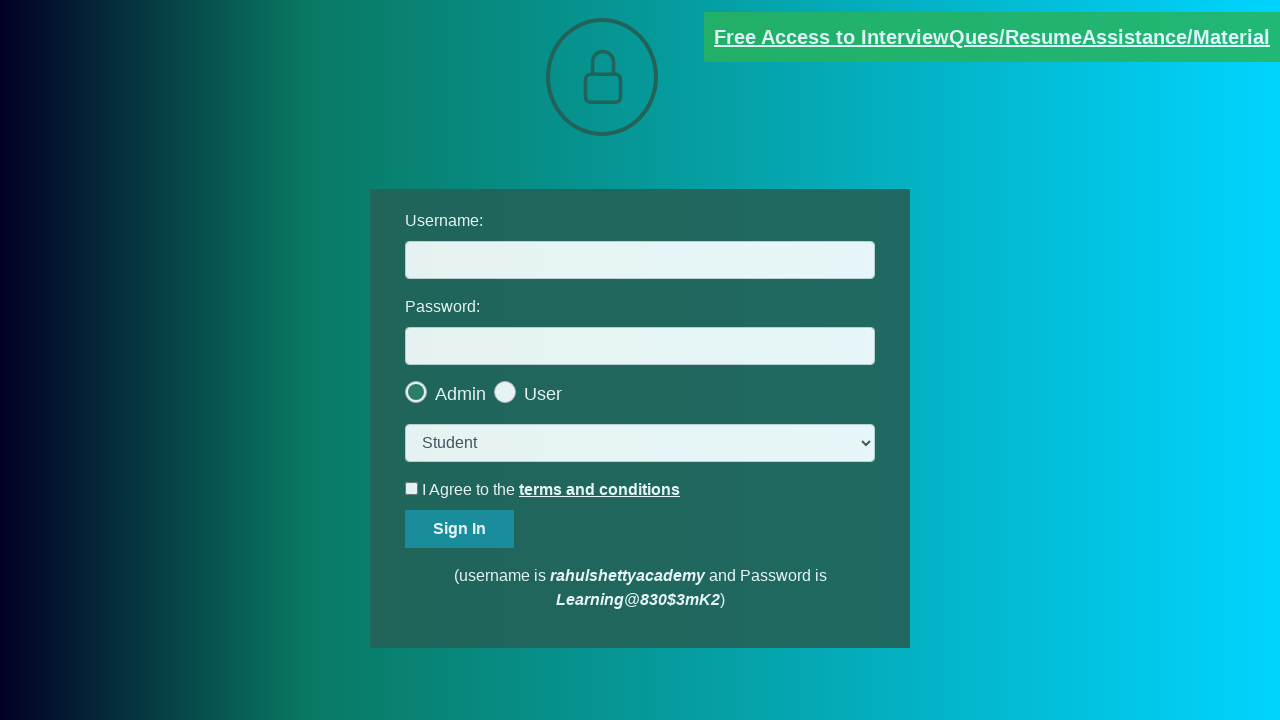

Closed the new page
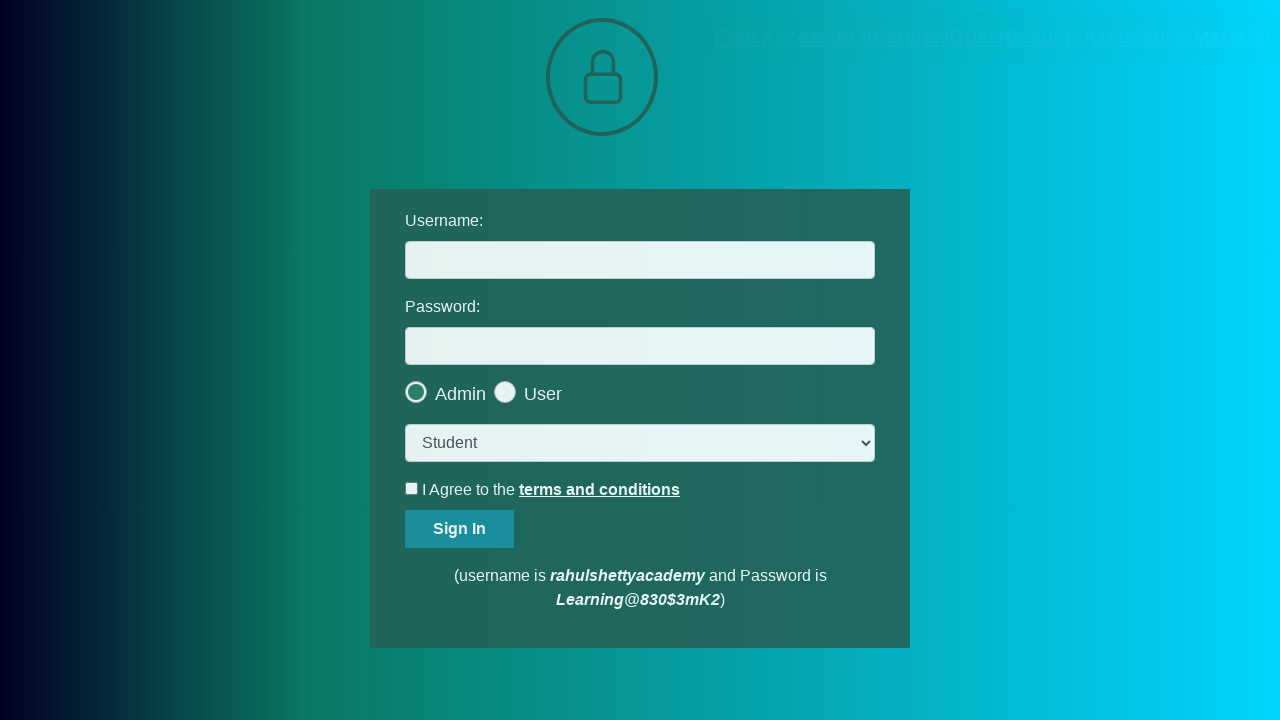

Switched back to original page
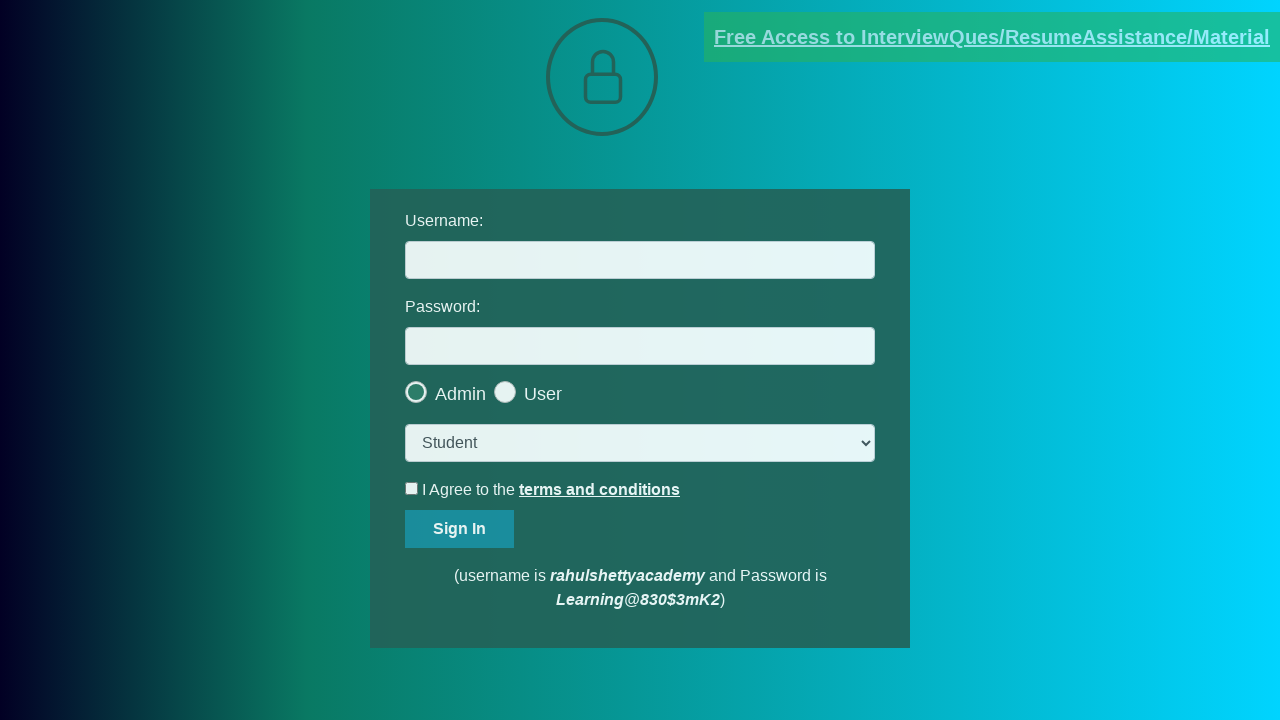

Filled username field with 'TestUser456' on xpath=//input[@id = 'username']
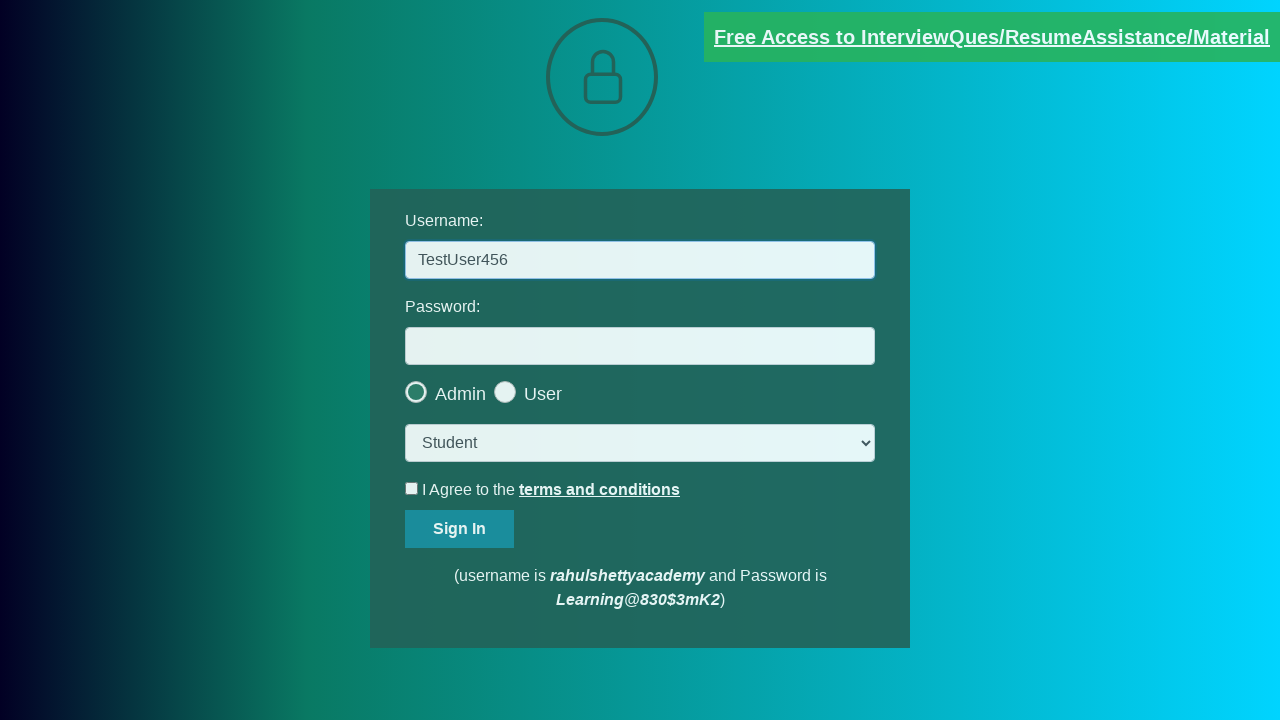

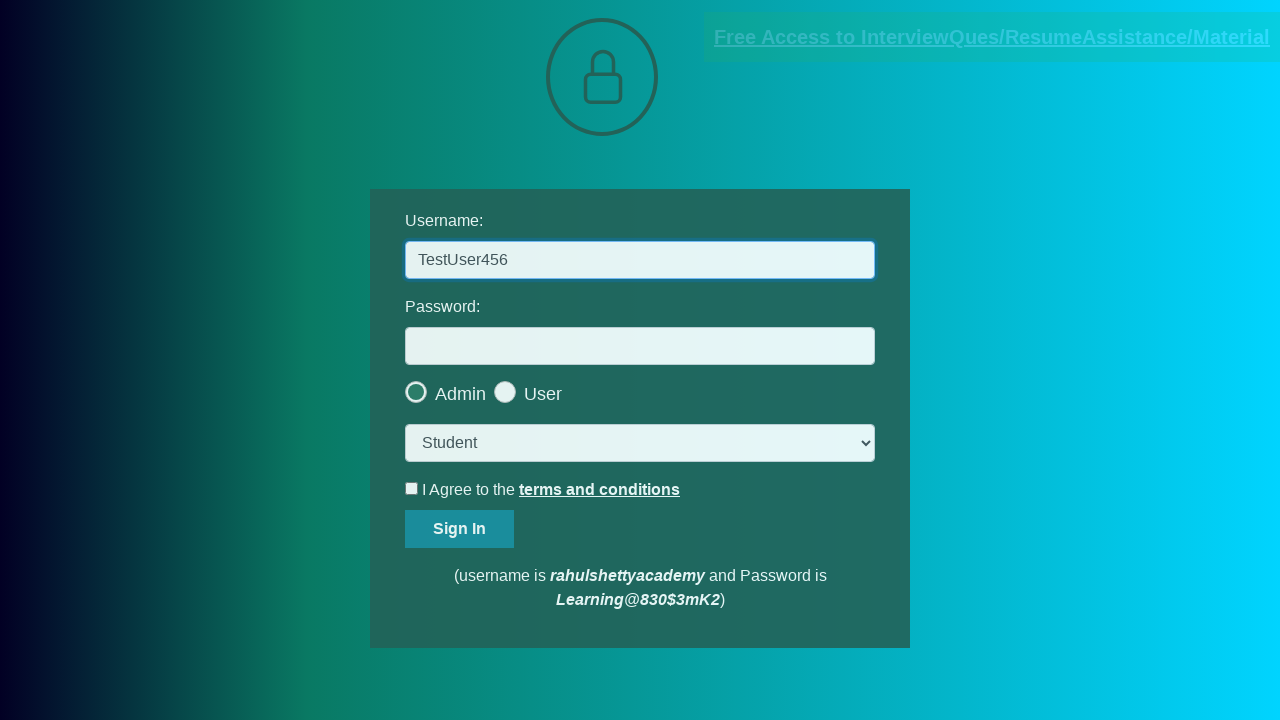